Navigates to the DemoQA alerts page and takes a screenshot of the page

Starting URL: https://demoqa.com/alerts

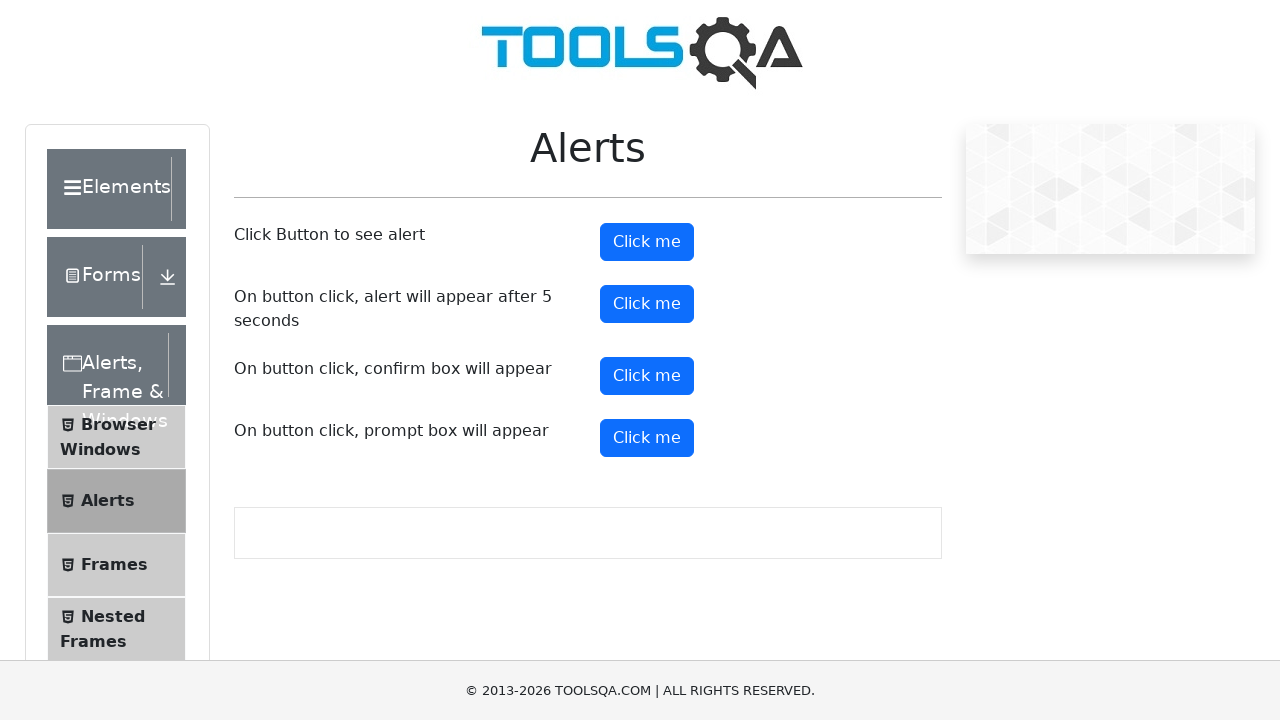

Navigated to DemoQA alerts page
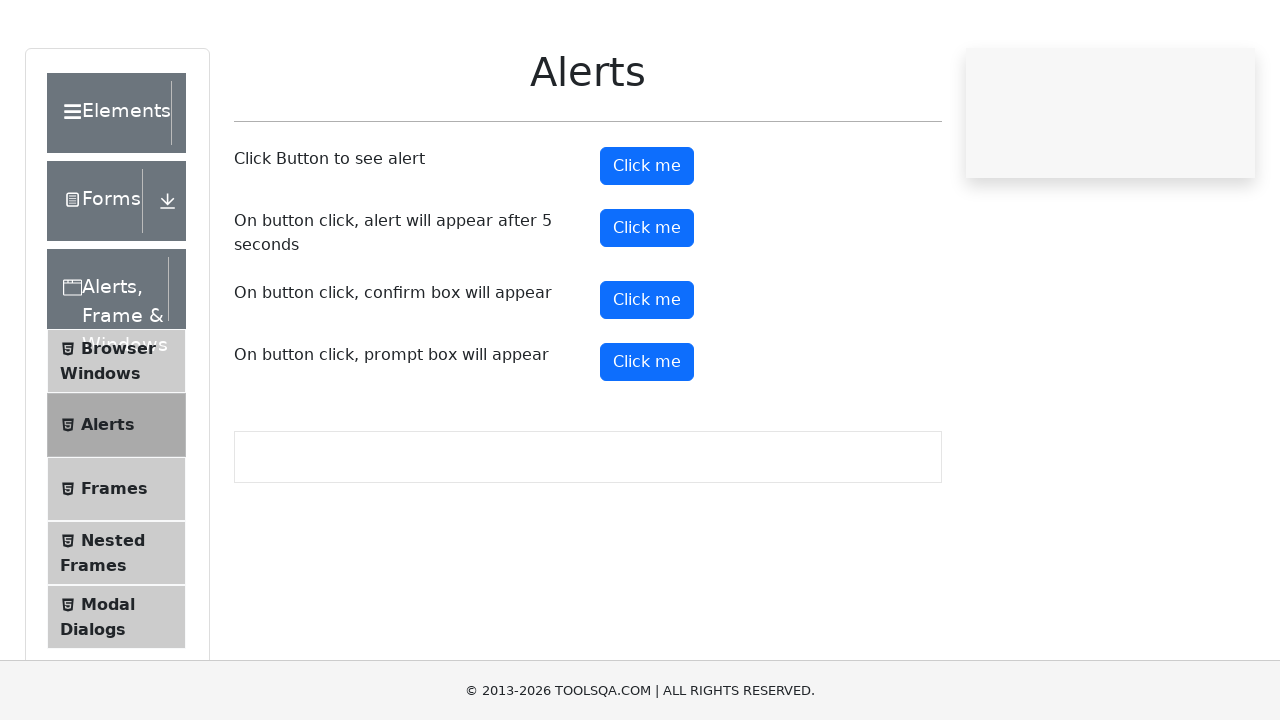

Page fully loaded (networkidle)
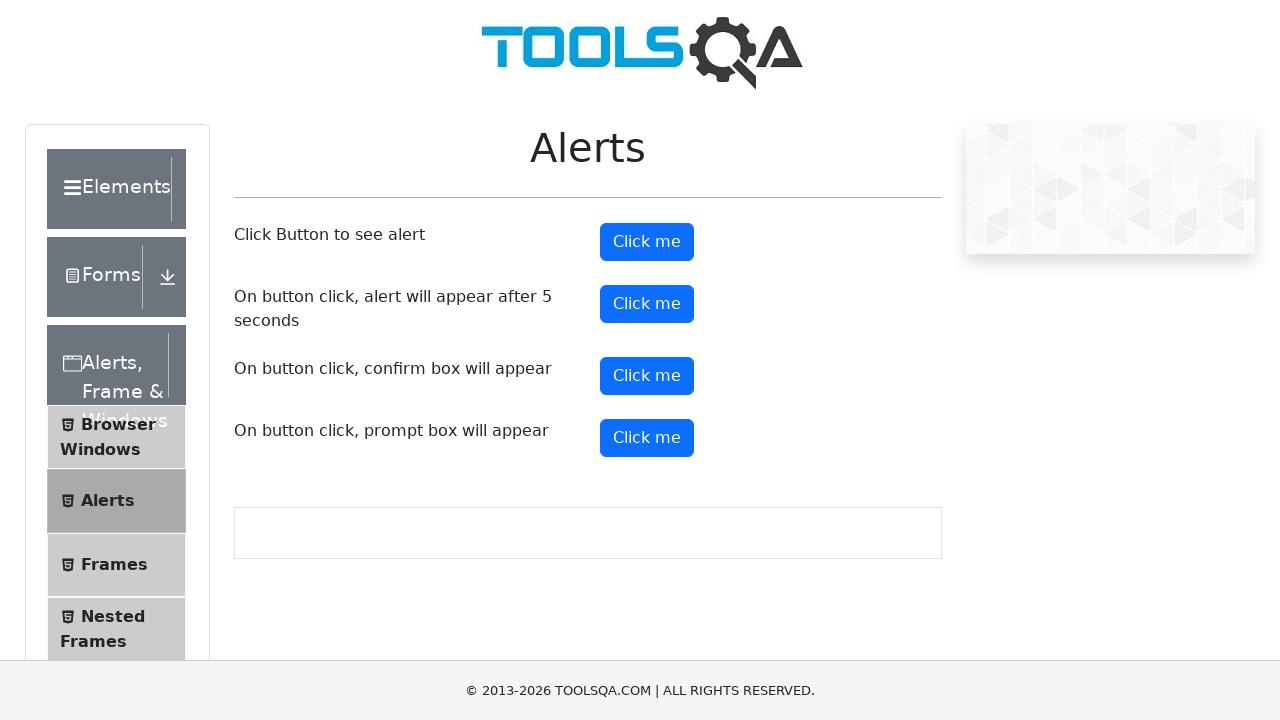

Body element is present on the page
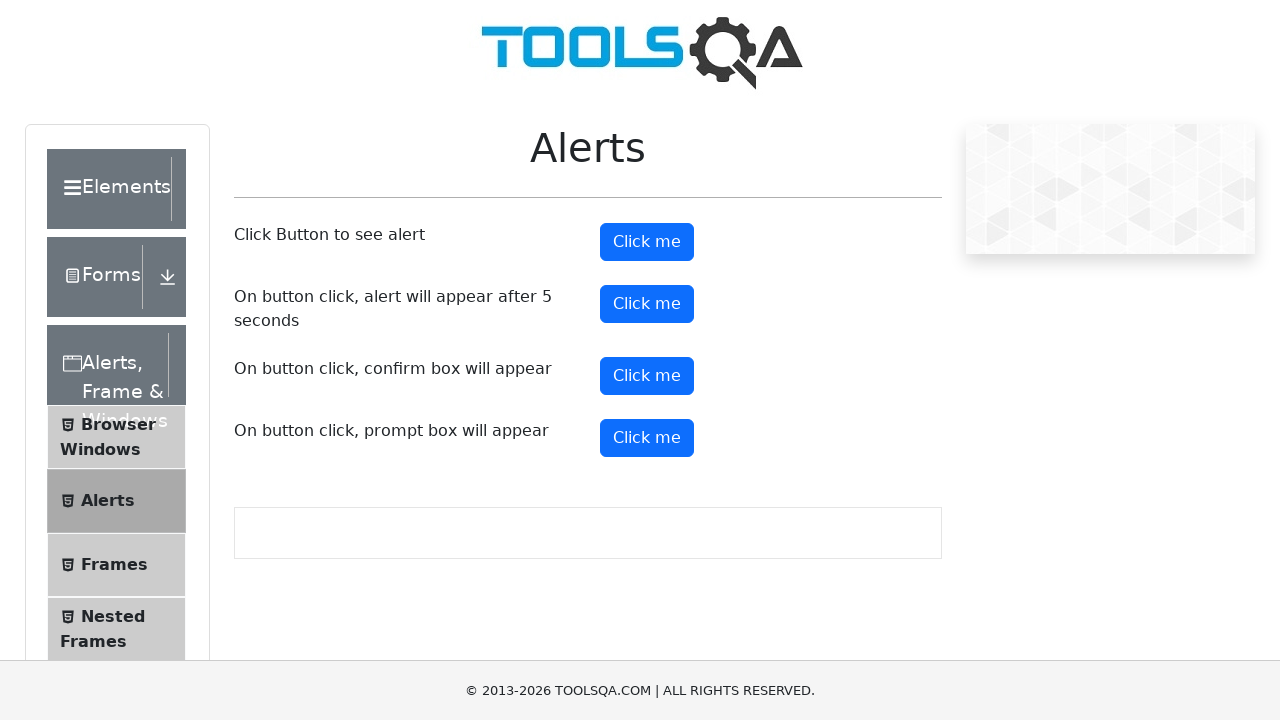

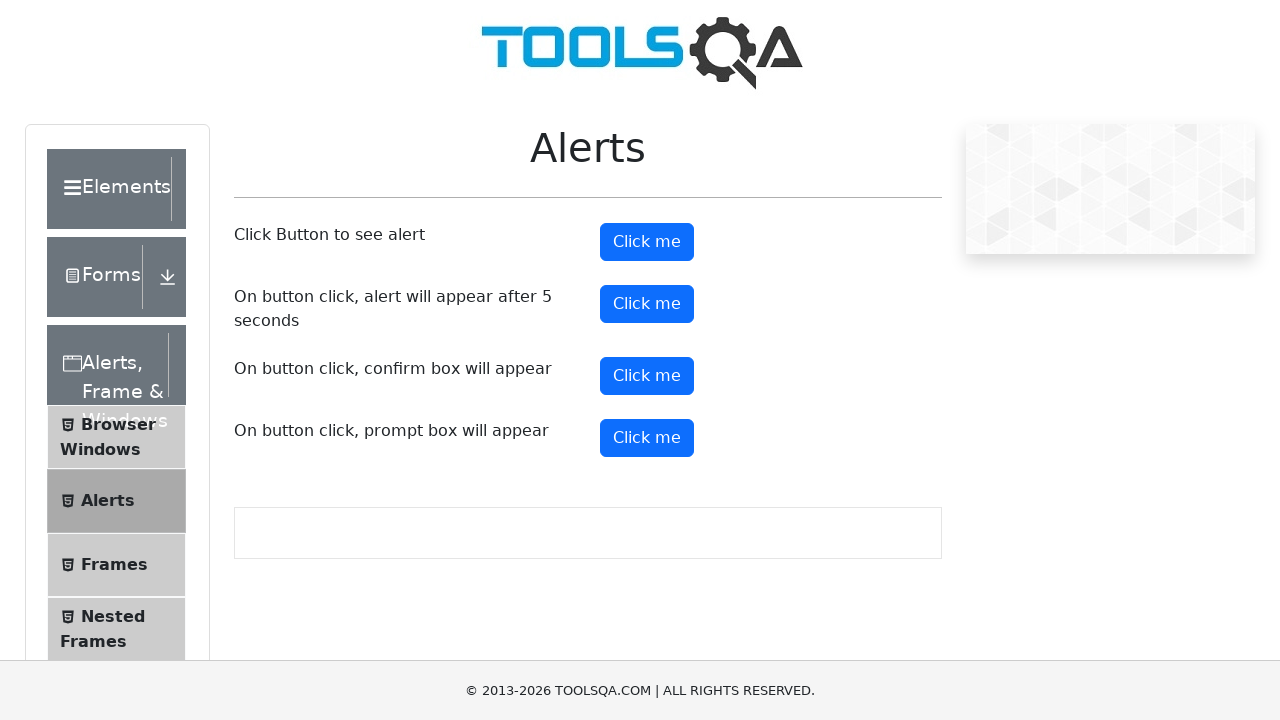